Tests that a todo item is removed when edited to an empty string

Starting URL: https://demo.playwright.dev/todomvc

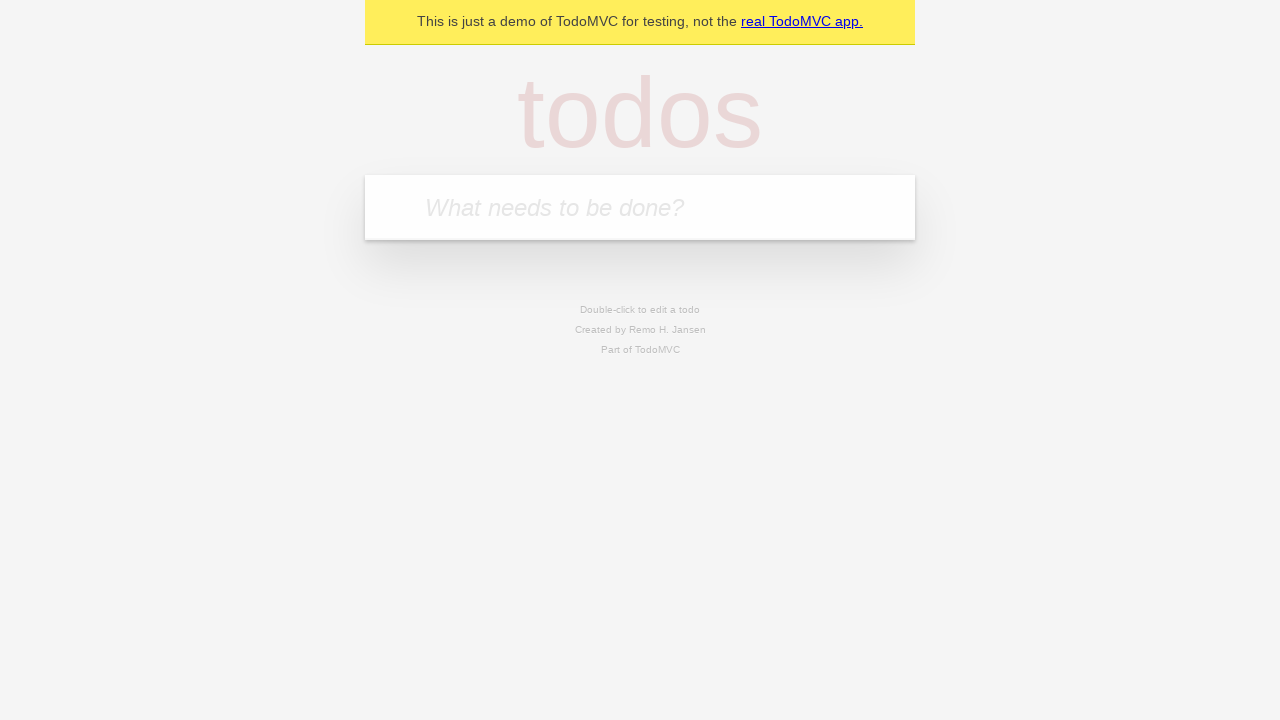

Filled todo input with 'buy some cheese' on internal:attr=[placeholder="What needs to be done?"i]
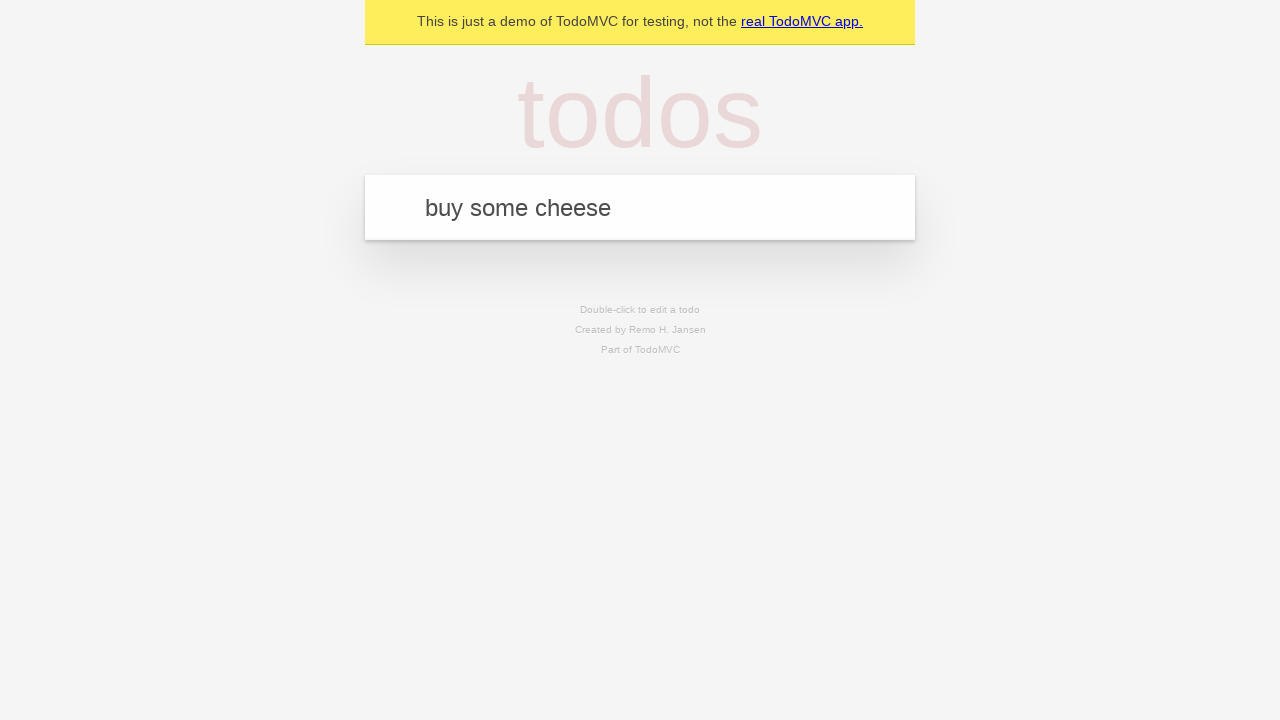

Pressed Enter to create first todo item on internal:attr=[placeholder="What needs to be done?"i]
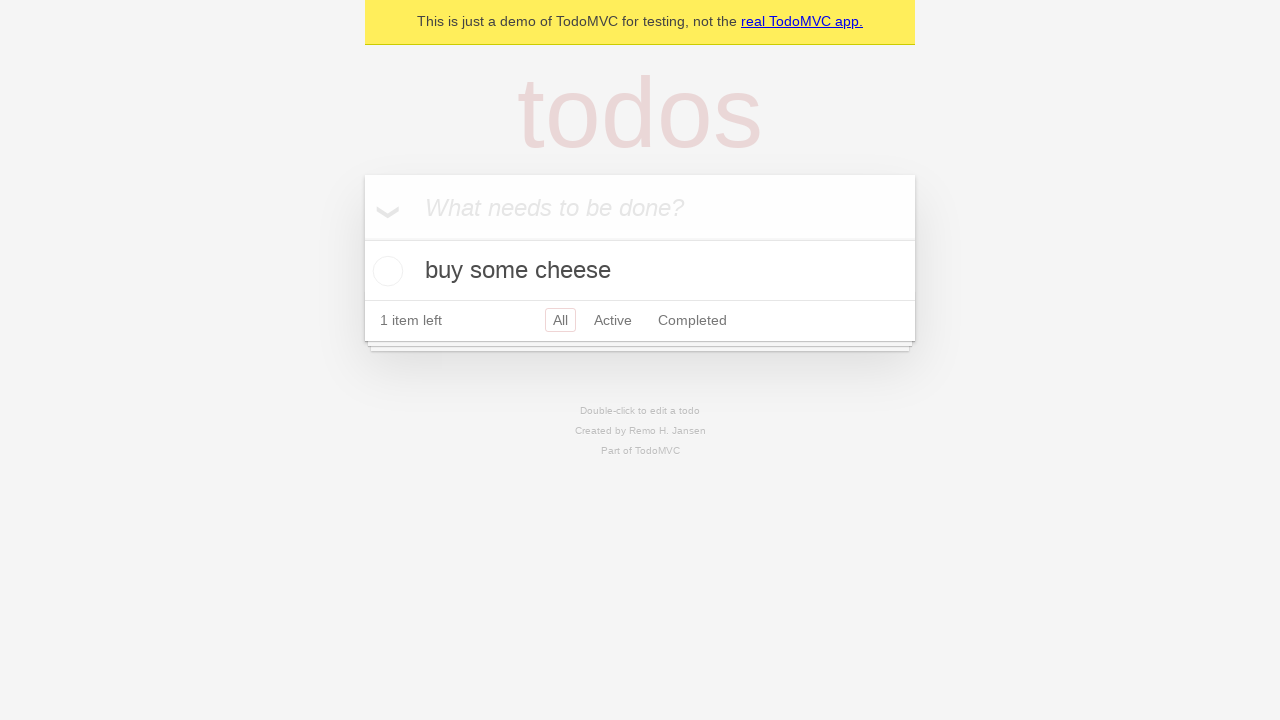

Filled todo input with 'feed the cat' on internal:attr=[placeholder="What needs to be done?"i]
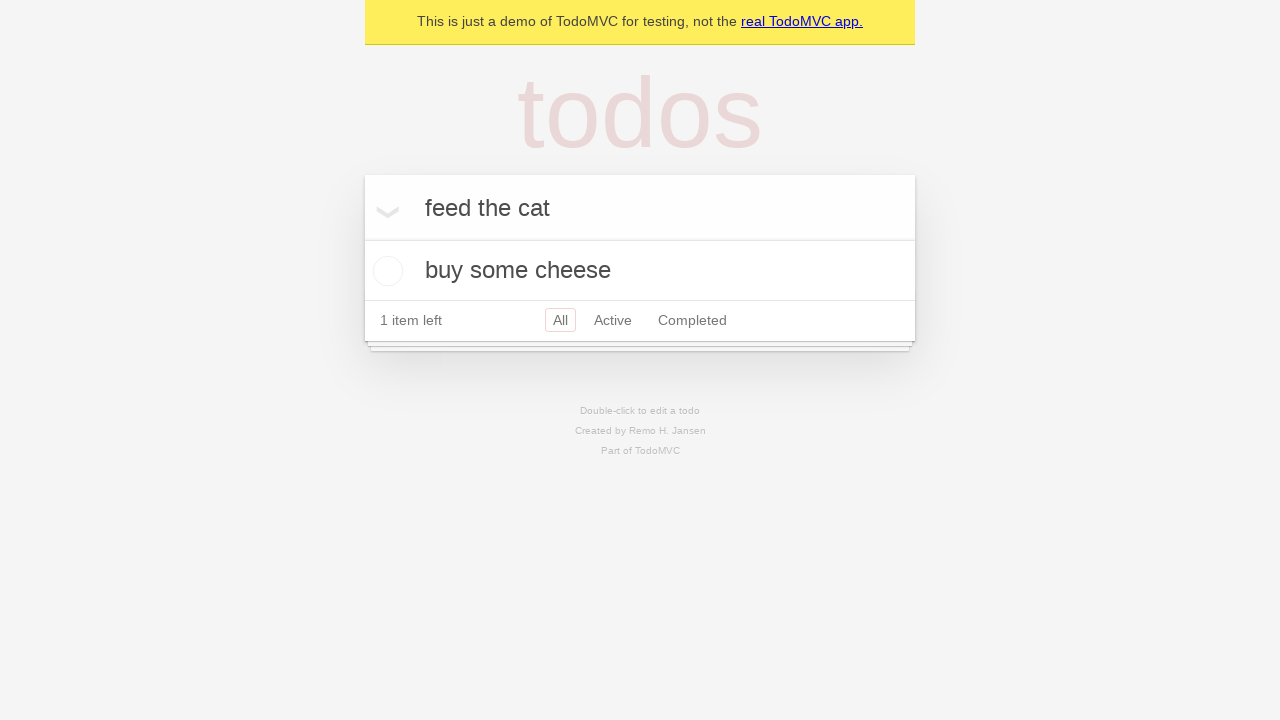

Pressed Enter to create second todo item on internal:attr=[placeholder="What needs to be done?"i]
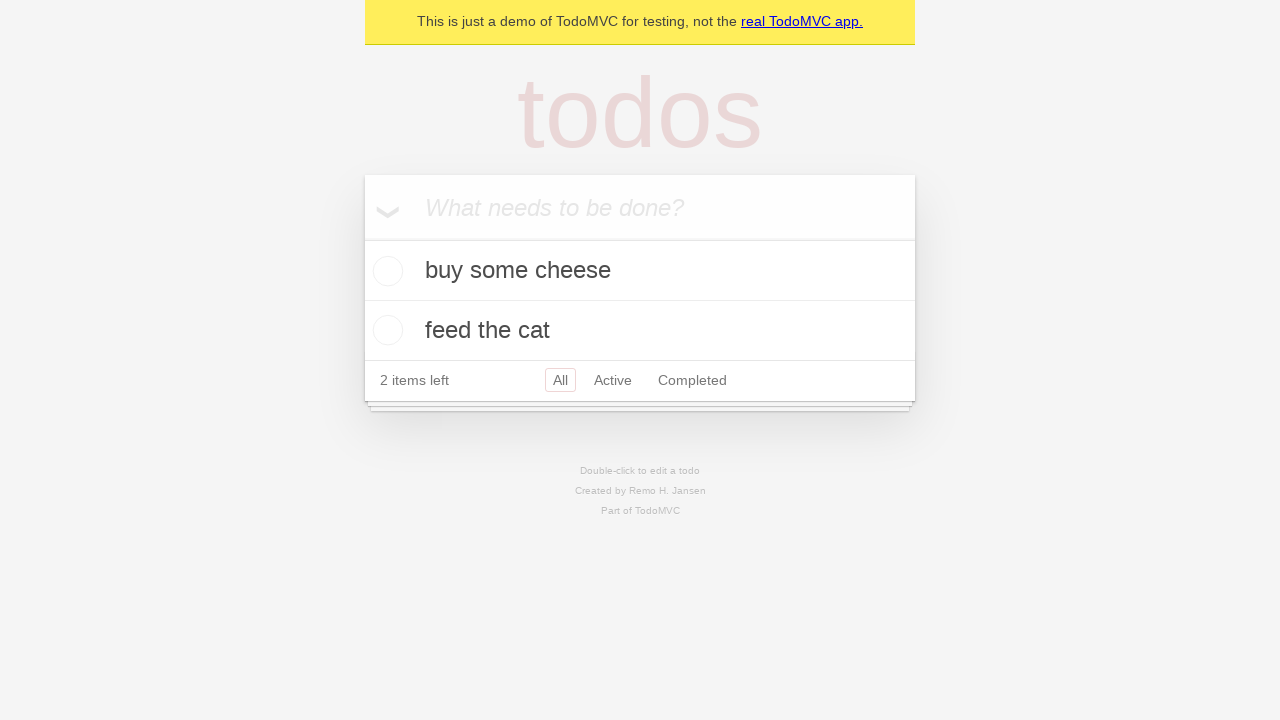

Filled todo input with 'book a doctors appointment' on internal:attr=[placeholder="What needs to be done?"i]
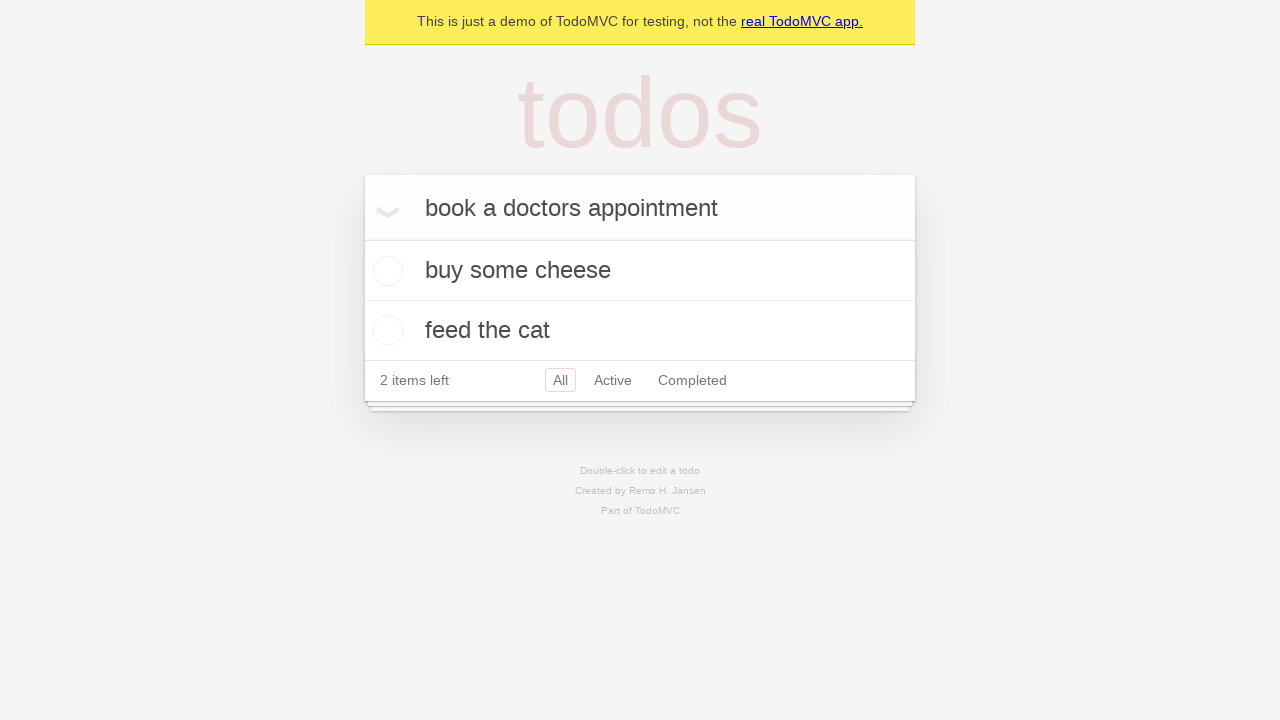

Pressed Enter to create third todo item on internal:attr=[placeholder="What needs to be done?"i]
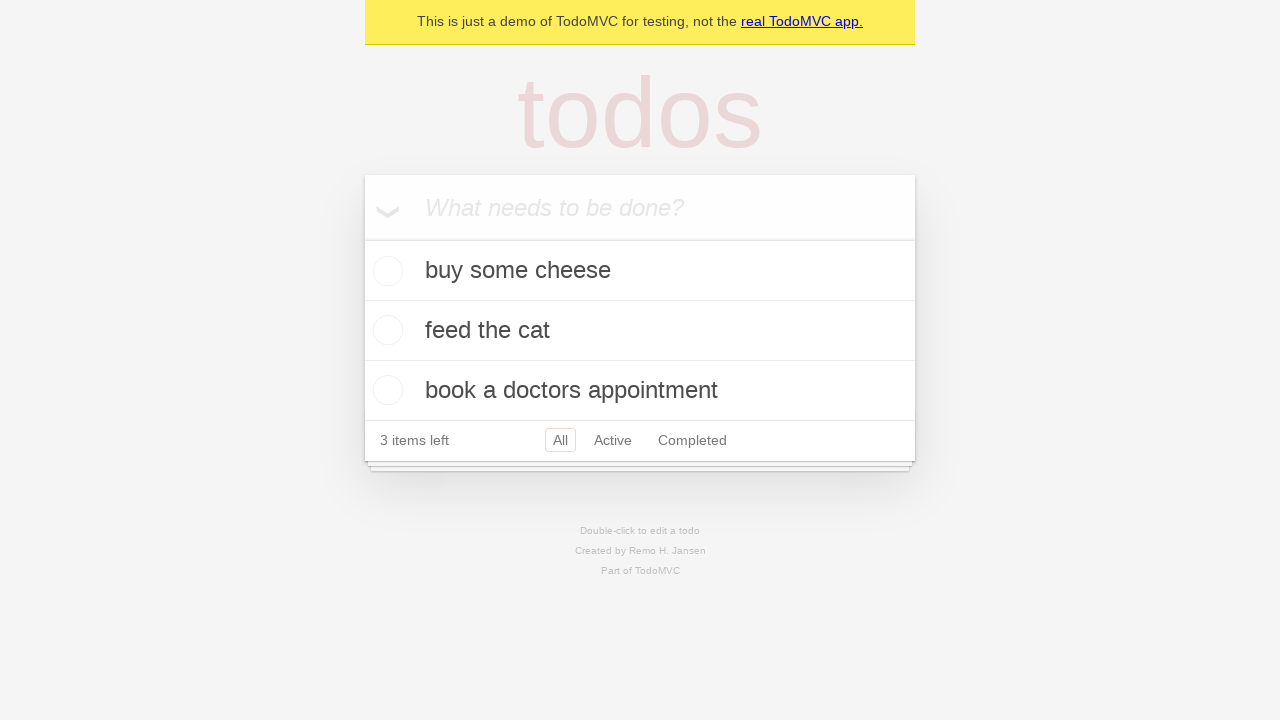

Retrieved all todo items
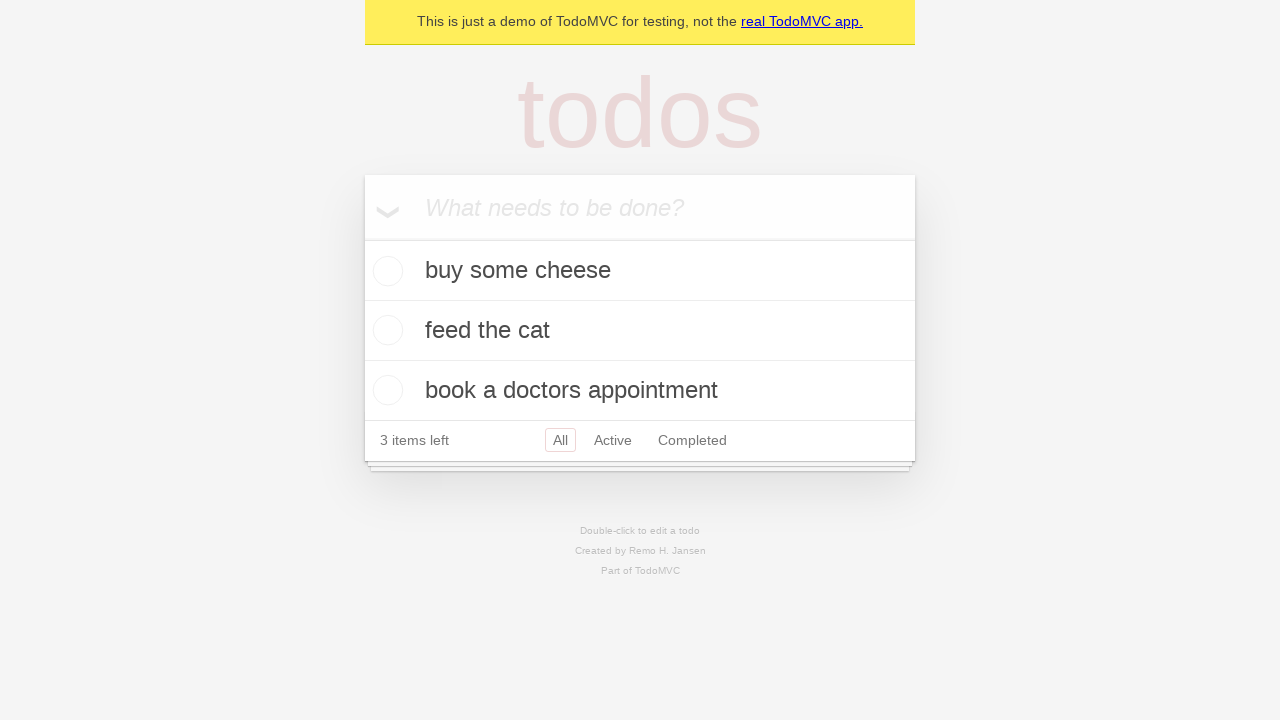

Double-clicked second todo item to enter edit mode at (640, 331) on internal:testid=[data-testid="todo-item"s] >> nth=1
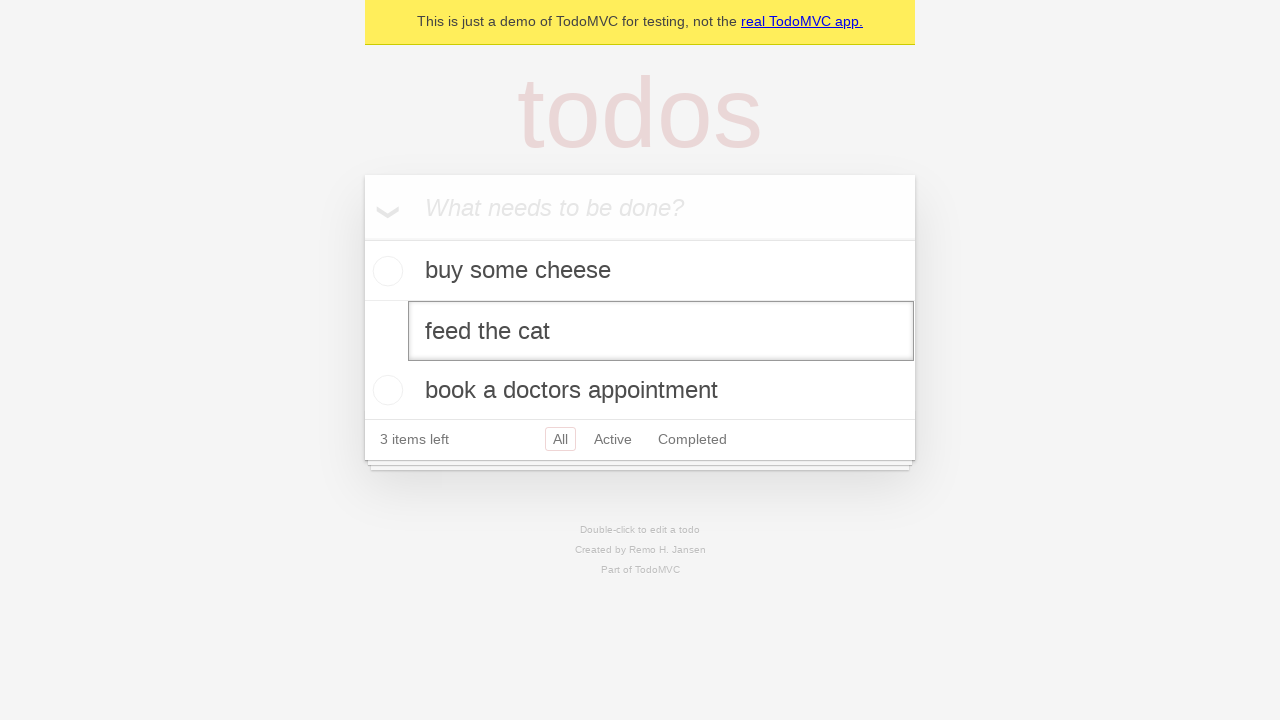

Cleared edit field by filling with empty string on internal:testid=[data-testid="todo-item"s] >> nth=1 >> internal:role=textbox[nam
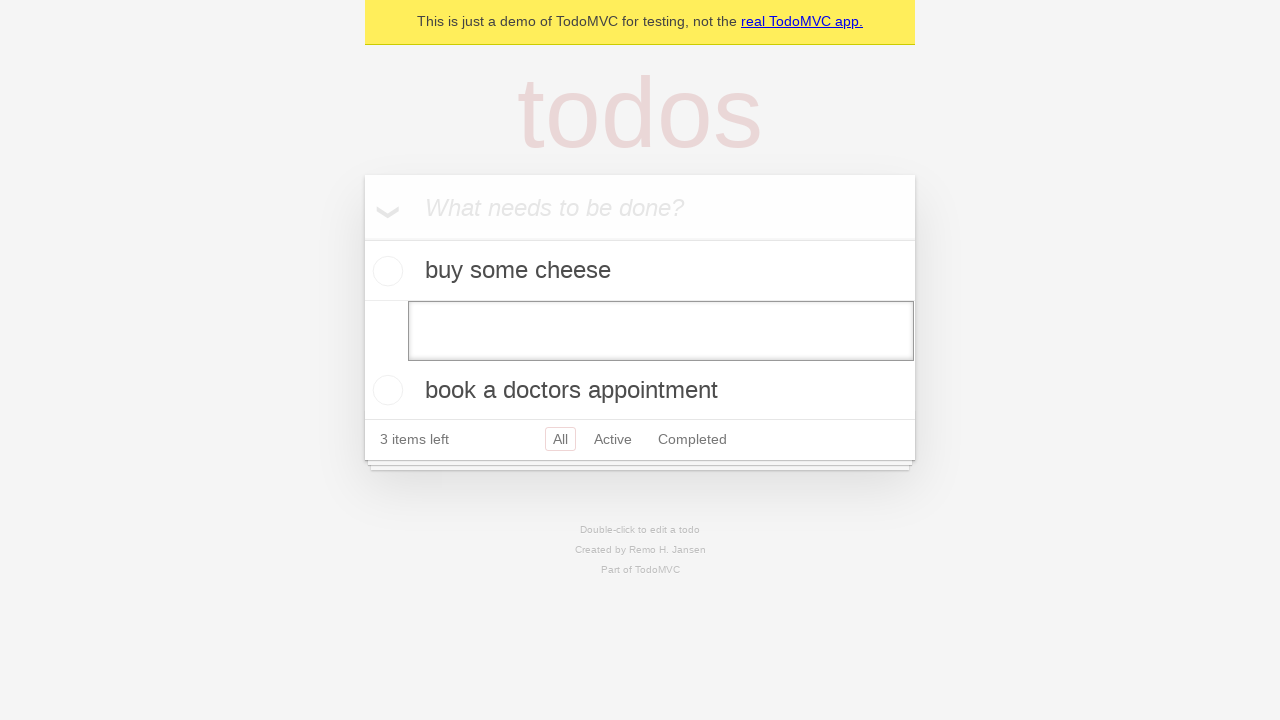

Pressed Enter to confirm edit, removing todo item on internal:testid=[data-testid="todo-item"s] >> nth=1 >> internal:role=textbox[nam
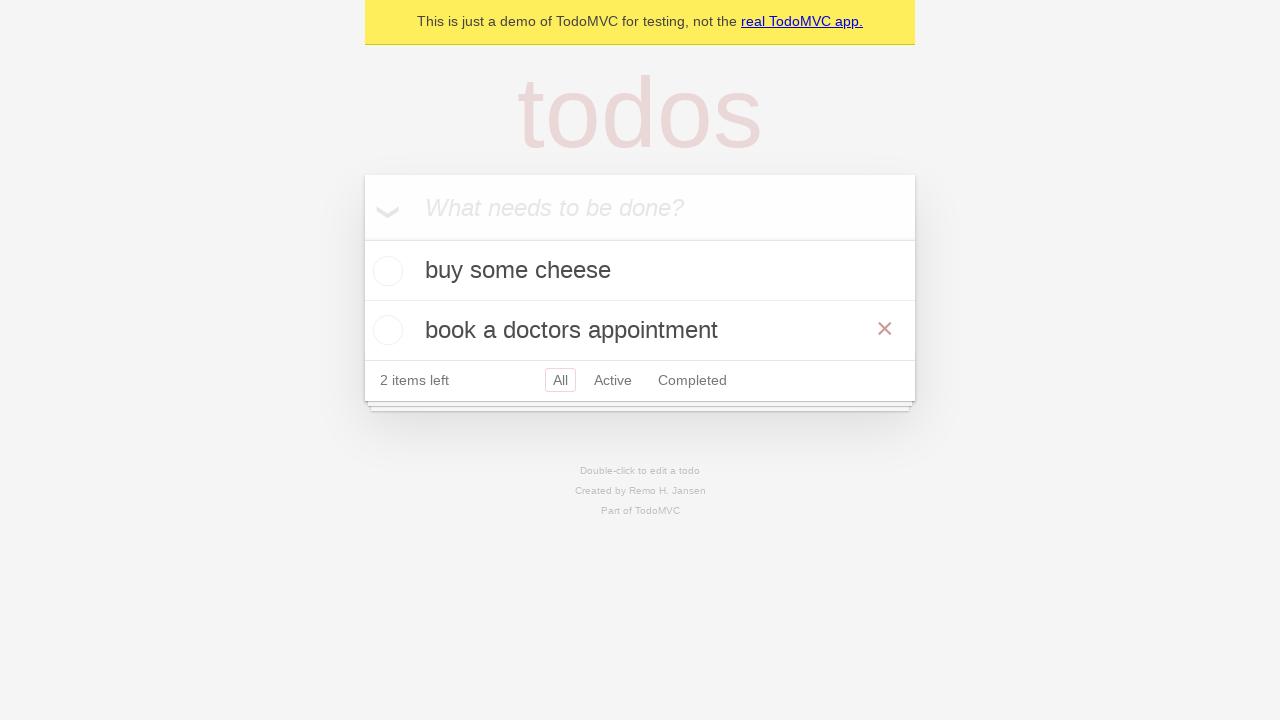

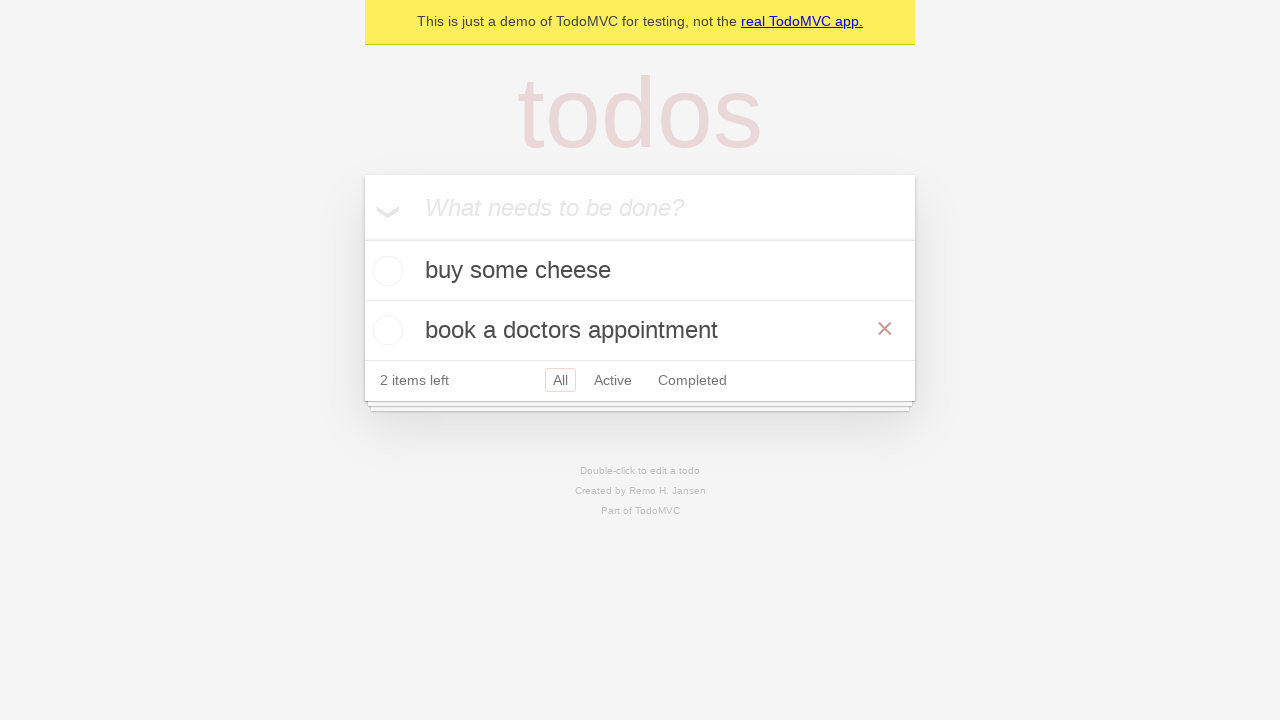